Tests wait functionality by clicking a button that reveals a text field after a delay, then filling and clearing the field

Starting URL: https://www.hyrtutorials.com/p/waits-demo.html

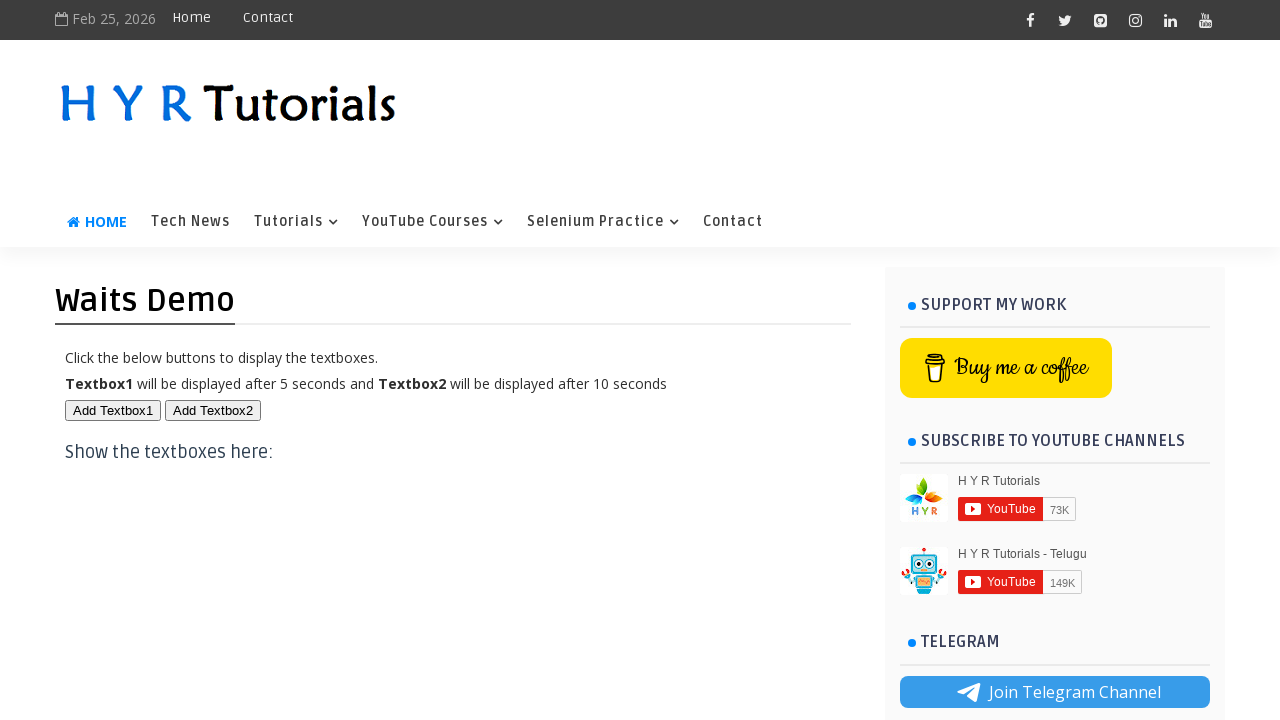

Navigated to waits demo page
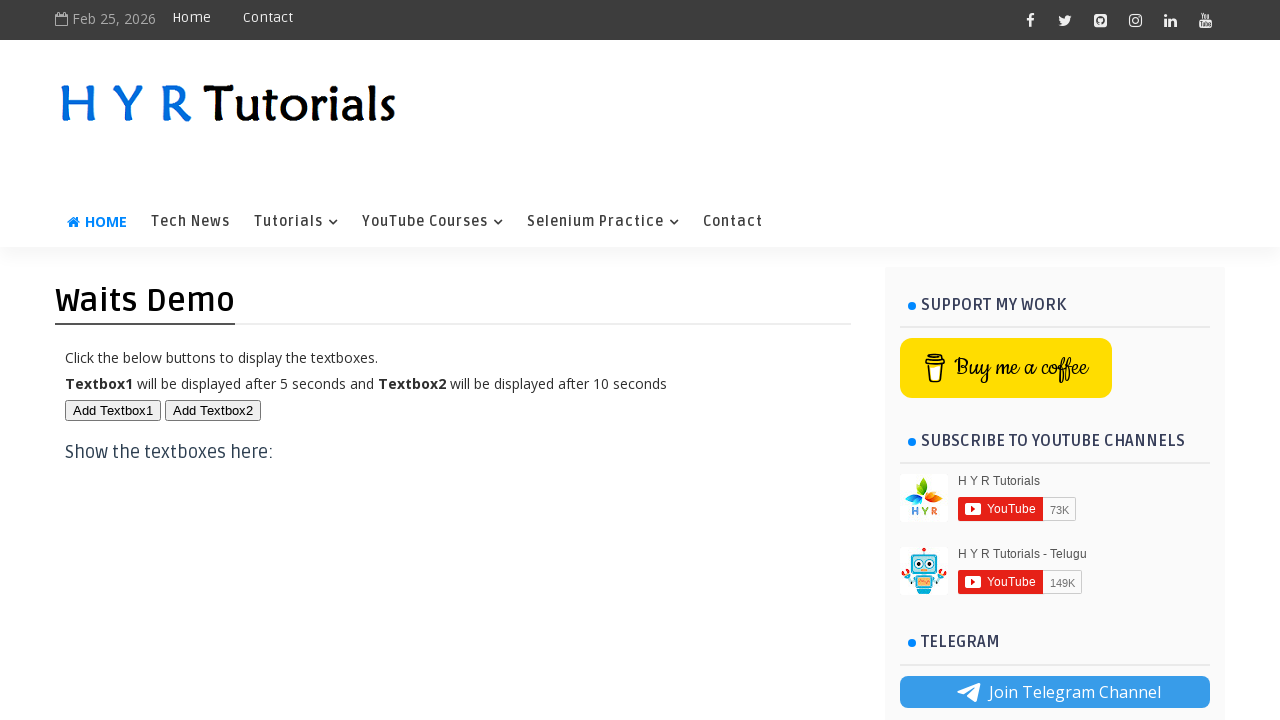

Clicked button to trigger delayed text field appearance at (113, 410) on #btn1
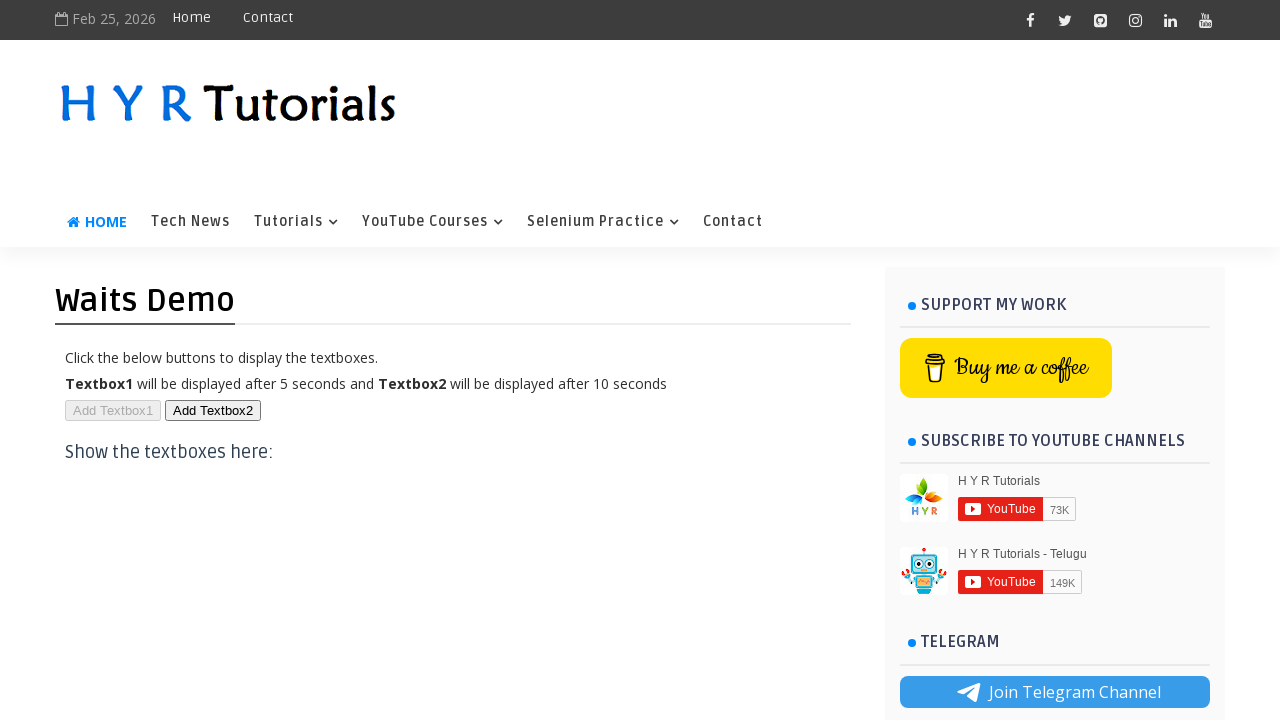

Filled text field with 'Shaikshavali' after element appeared on #txt1
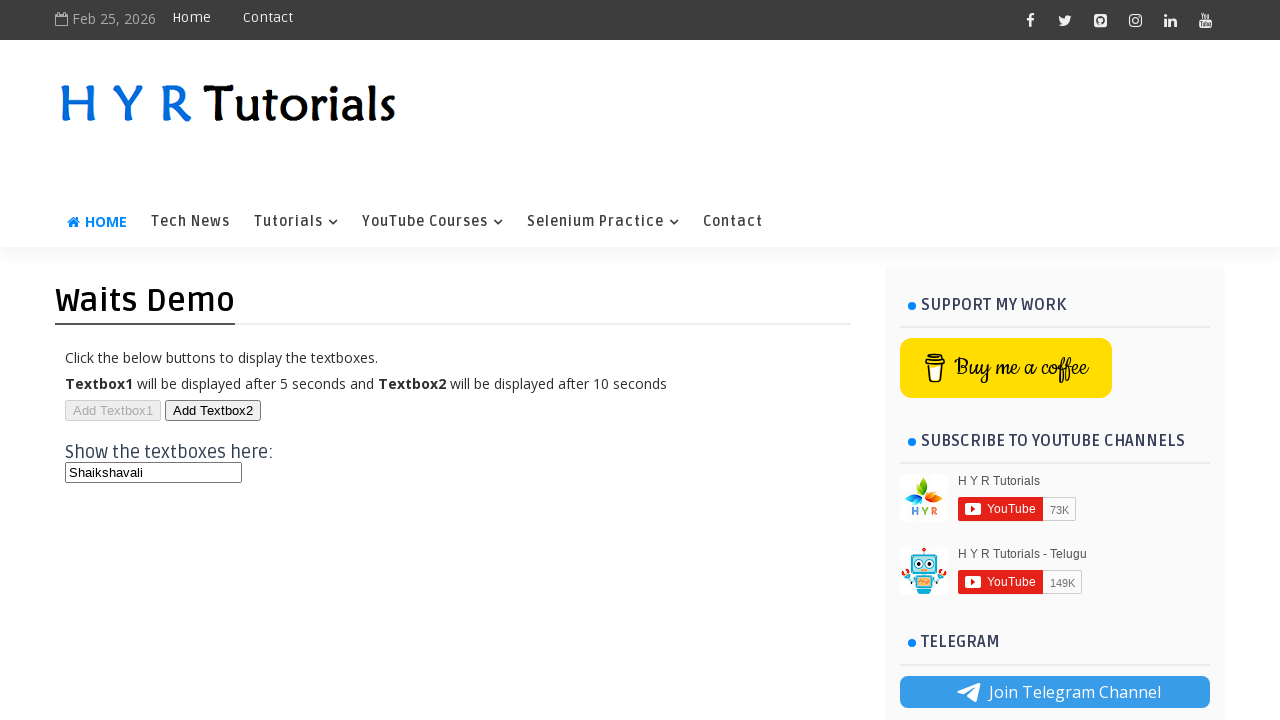

Cleared the text field on #txt1
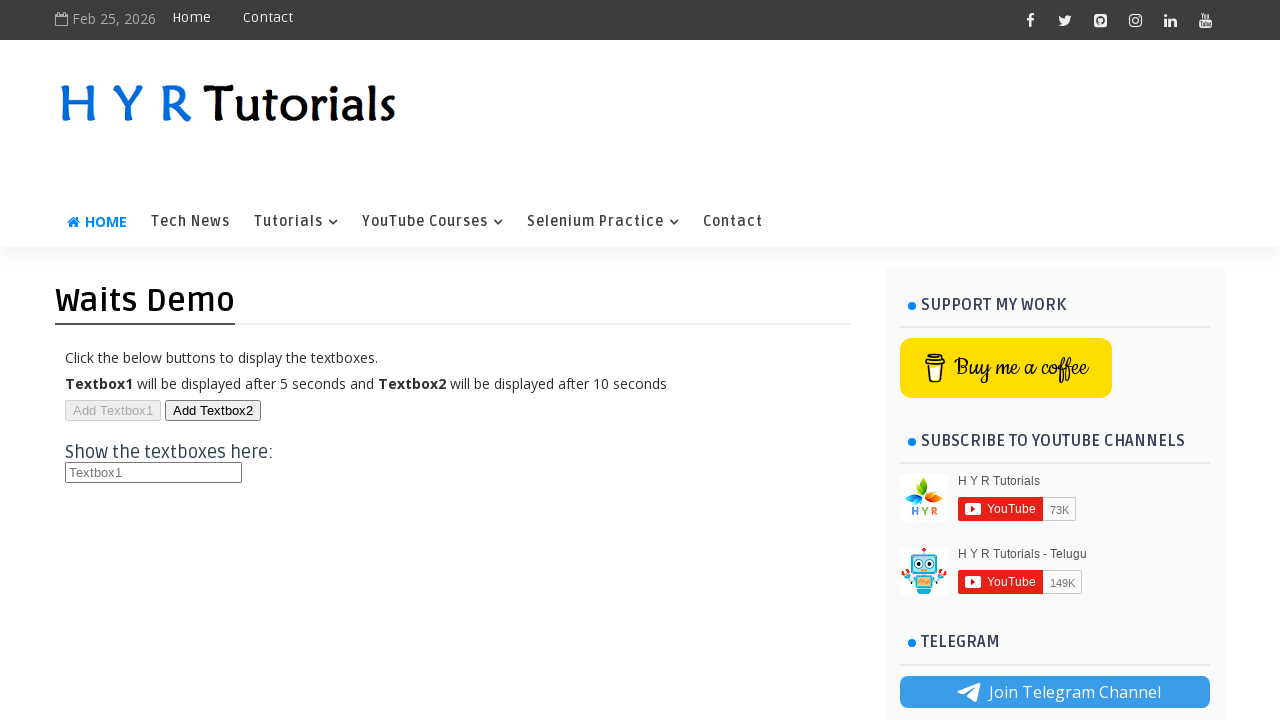

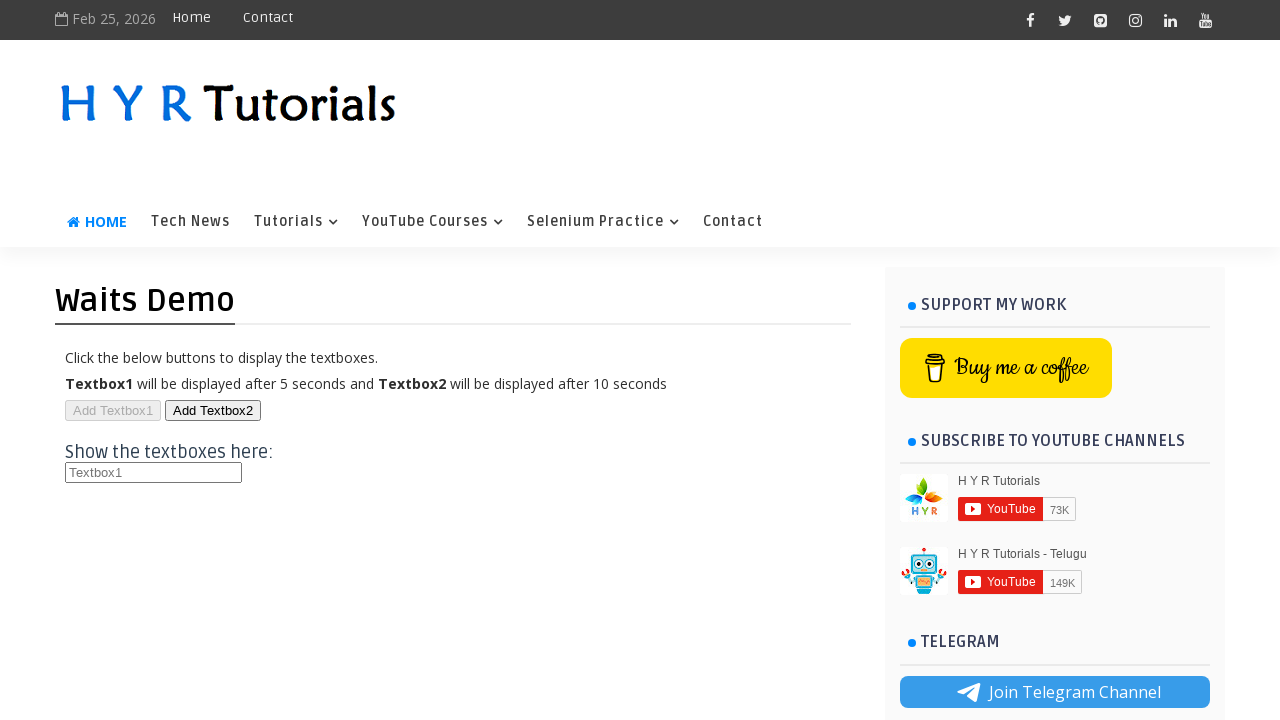